Tests checkbox functionality by selecting "Check 3" and "Check 4" and verifying the selection state of all checkboxes

Starting URL: https://antoniotrindade.com.br/treinoautomacao/elementsweb.html

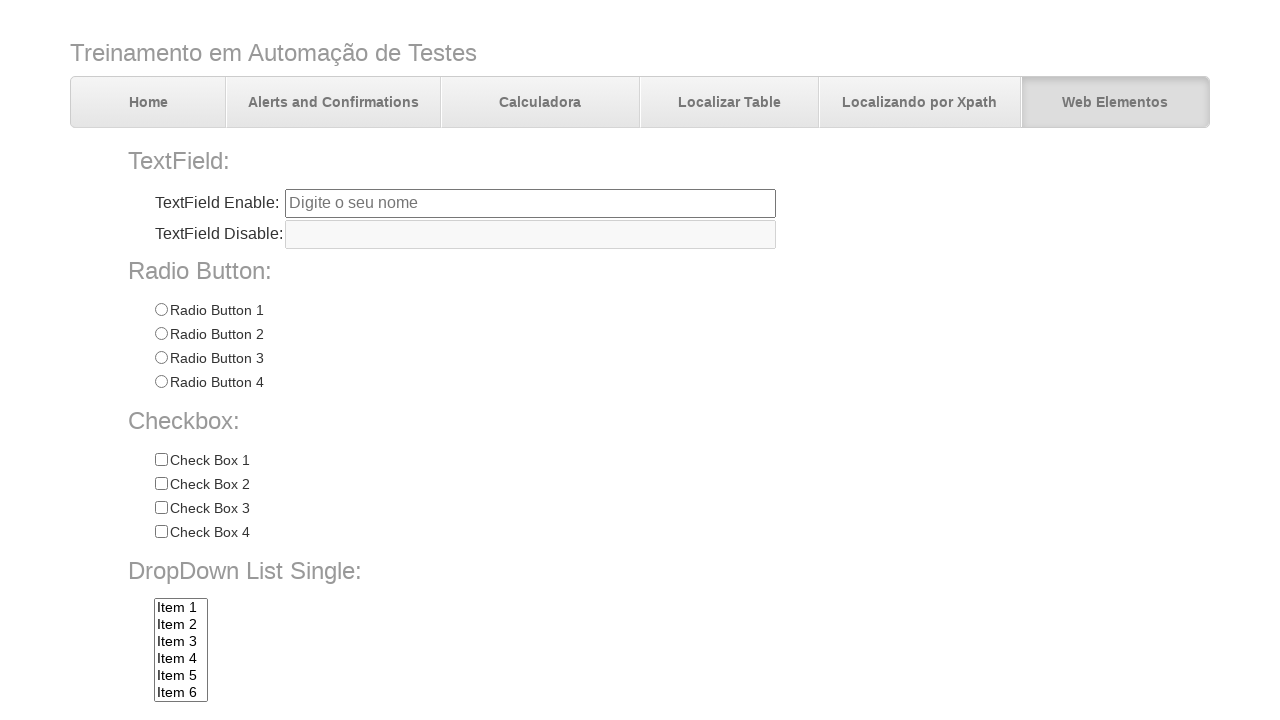

Verified that 4 checkboxes are present on the page
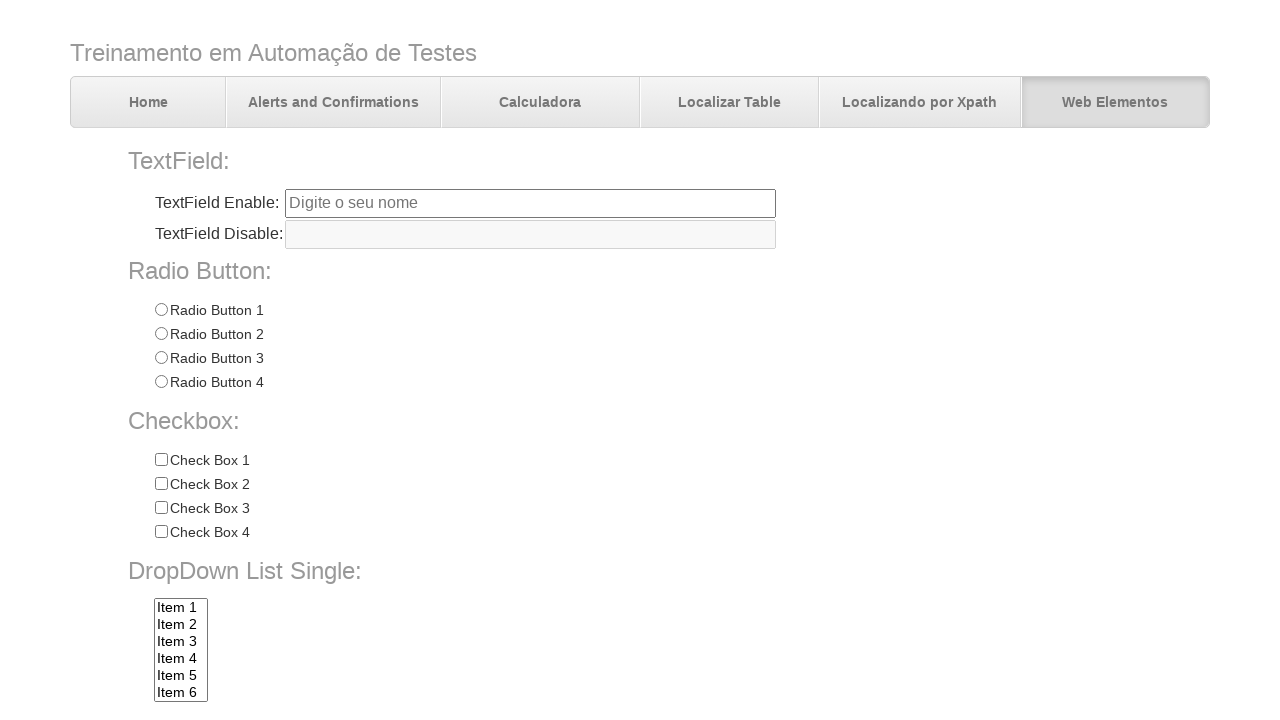

Clicked on 'Check 3' checkbox at (161, 508) on input[name='chkbox'][value='Check 3']
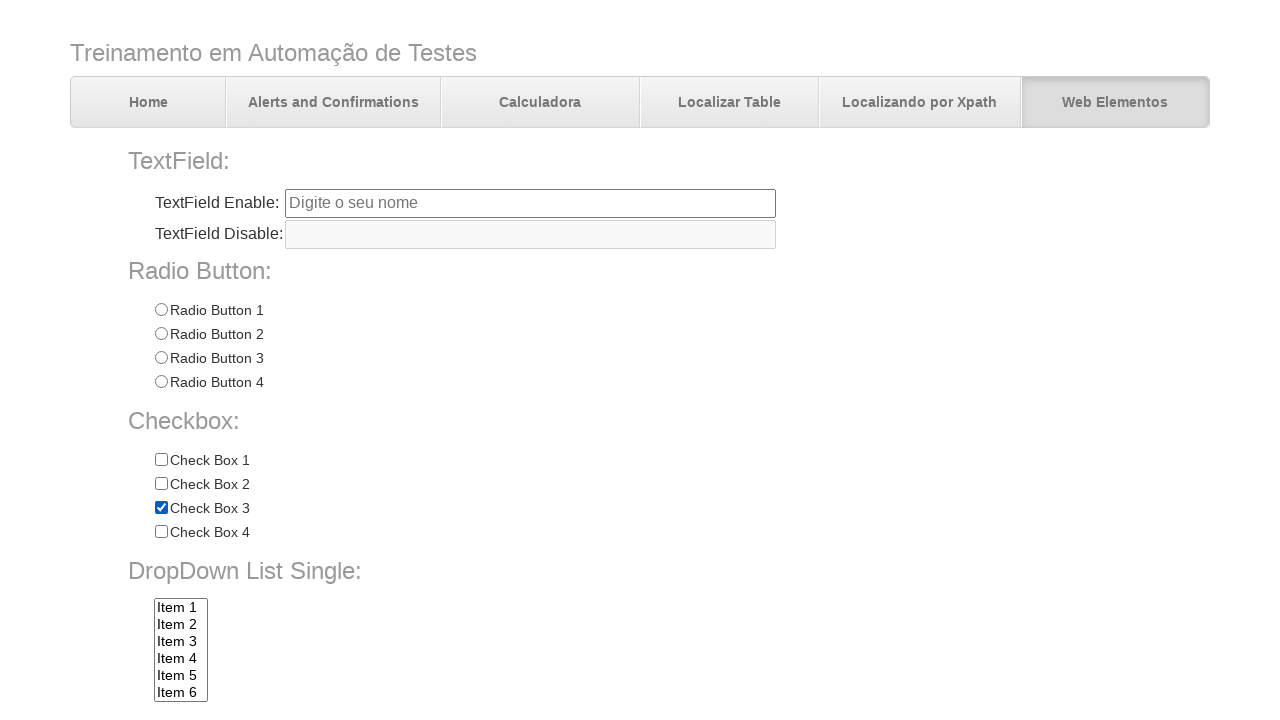

Clicked on 'Check 4' checkbox at (161, 532) on input[name='chkbox'][value='Check 4']
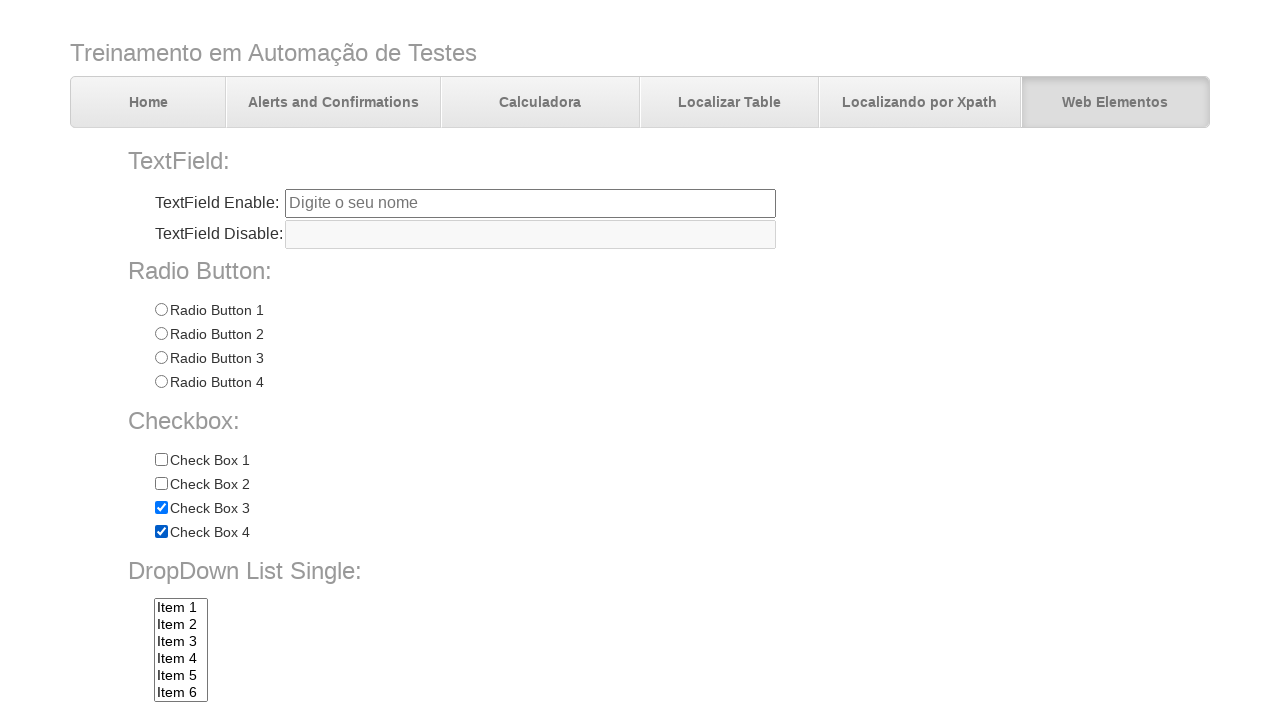

Verified that checkbox 1 is not checked
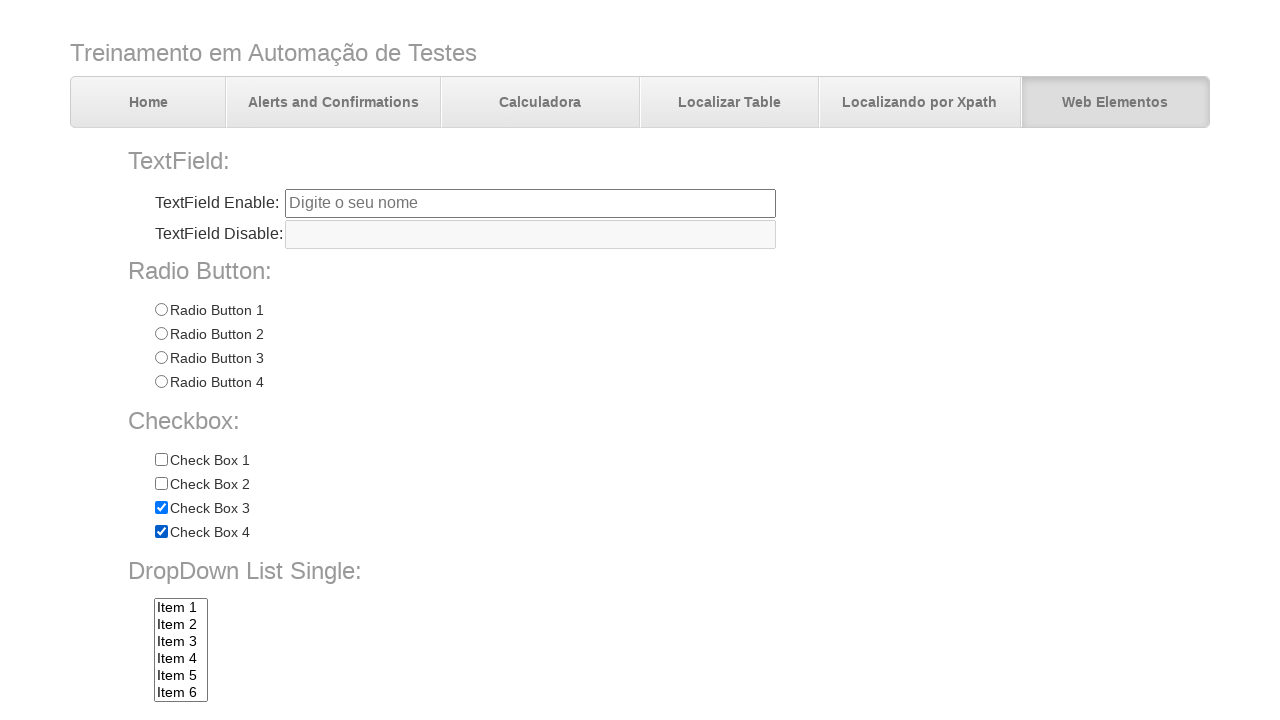

Verified that checkbox 2 is not checked
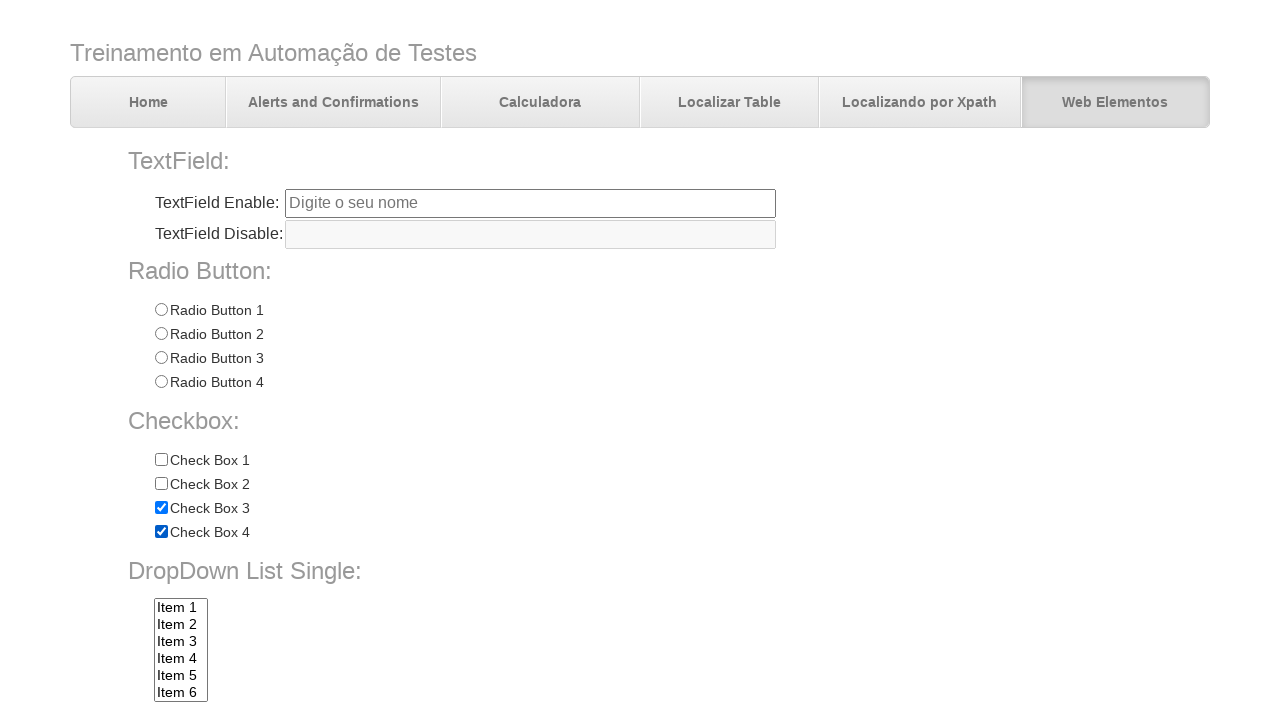

Verified that checkbox 3 (Check 3) is checked
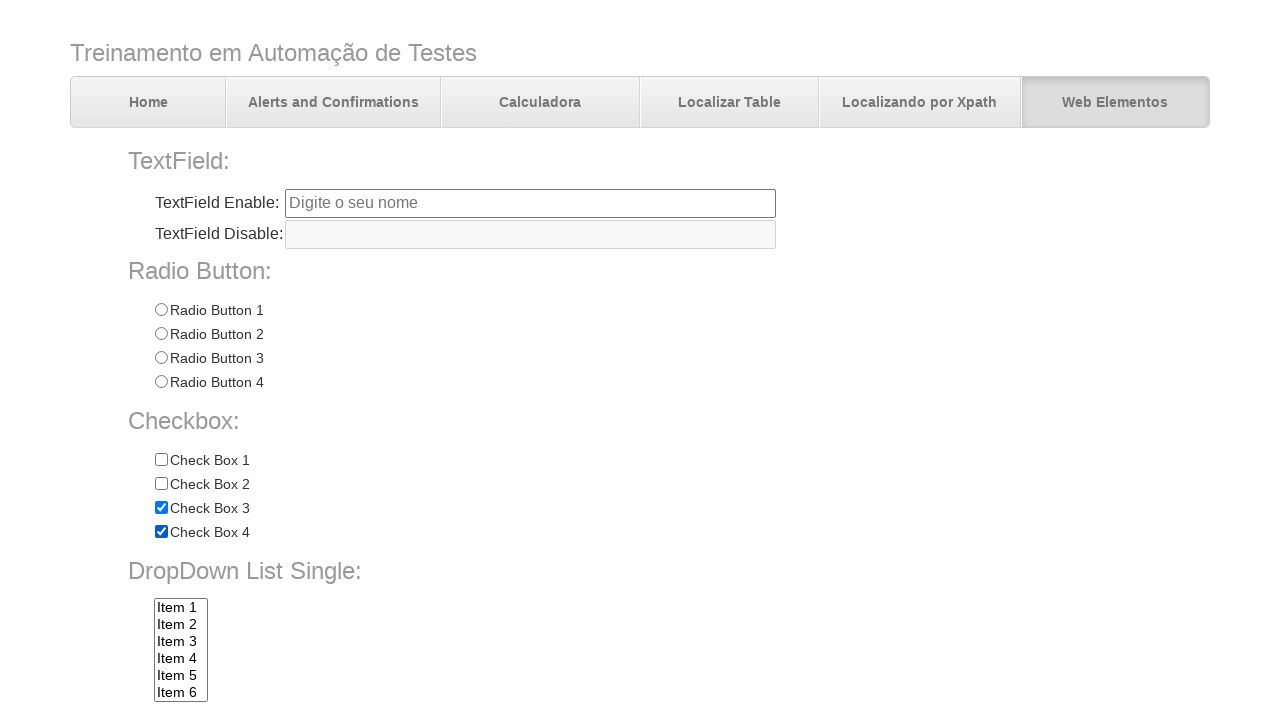

Verified that checkbox 4 (Check 4) is checked
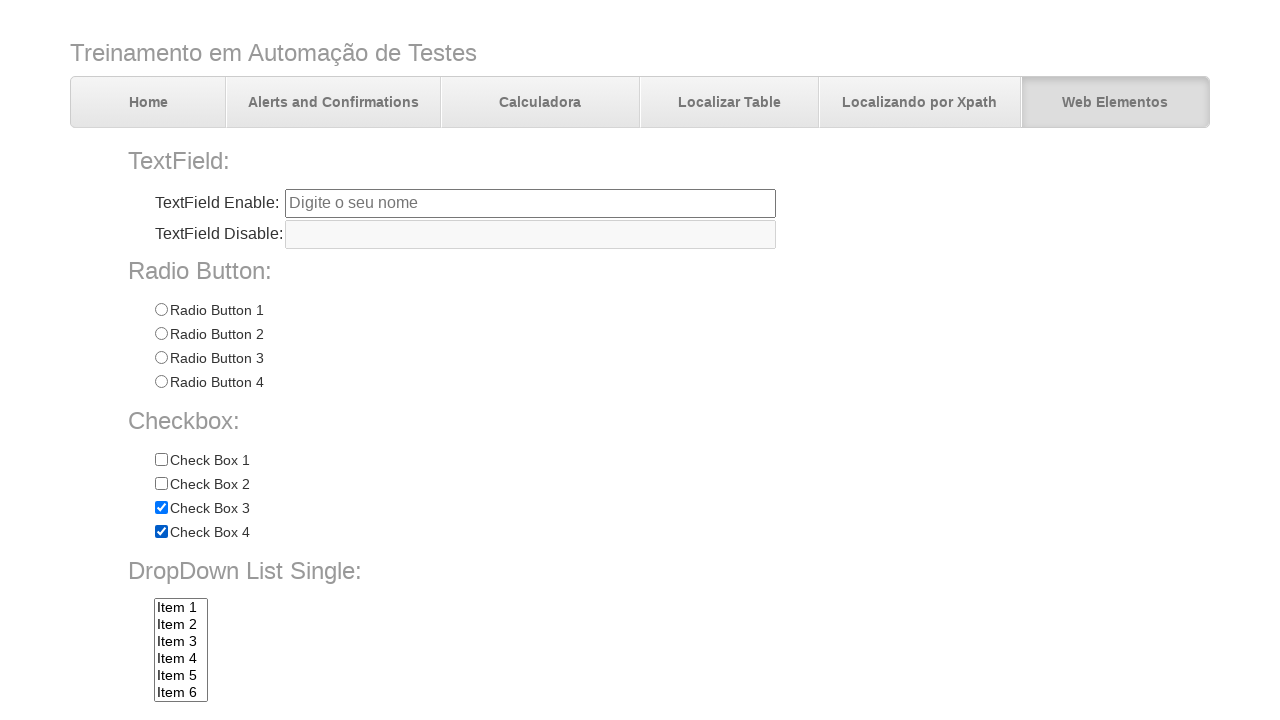

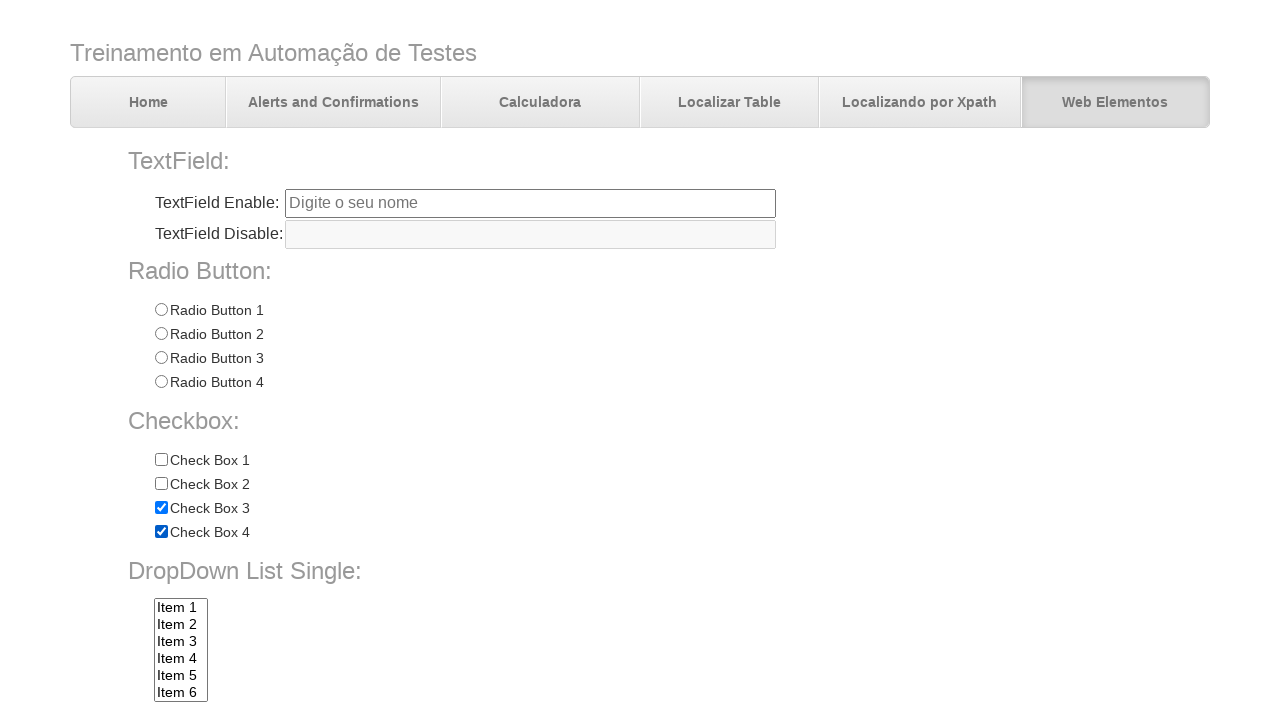